Navigates to the Selenium HQ website and maximizes the browser window

Starting URL: https://www.seleniumhq.org

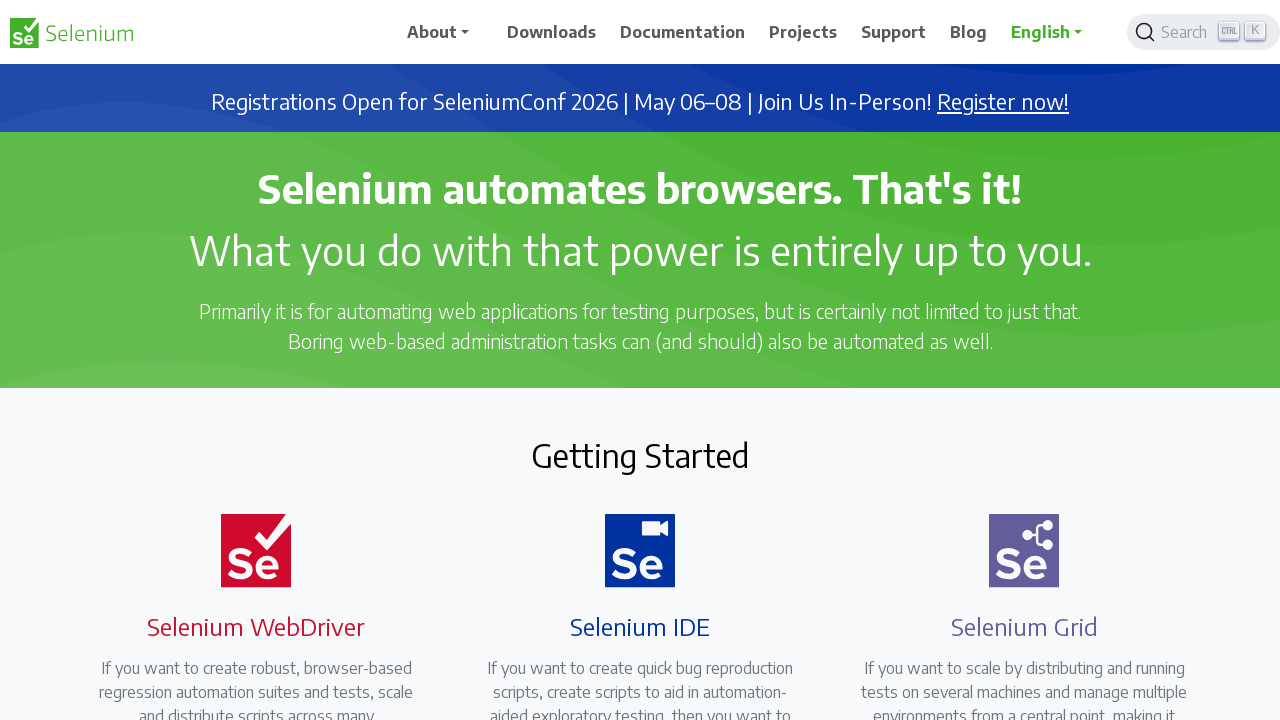

Navigated to Selenium HQ website (https://www.seleniumhq.org)
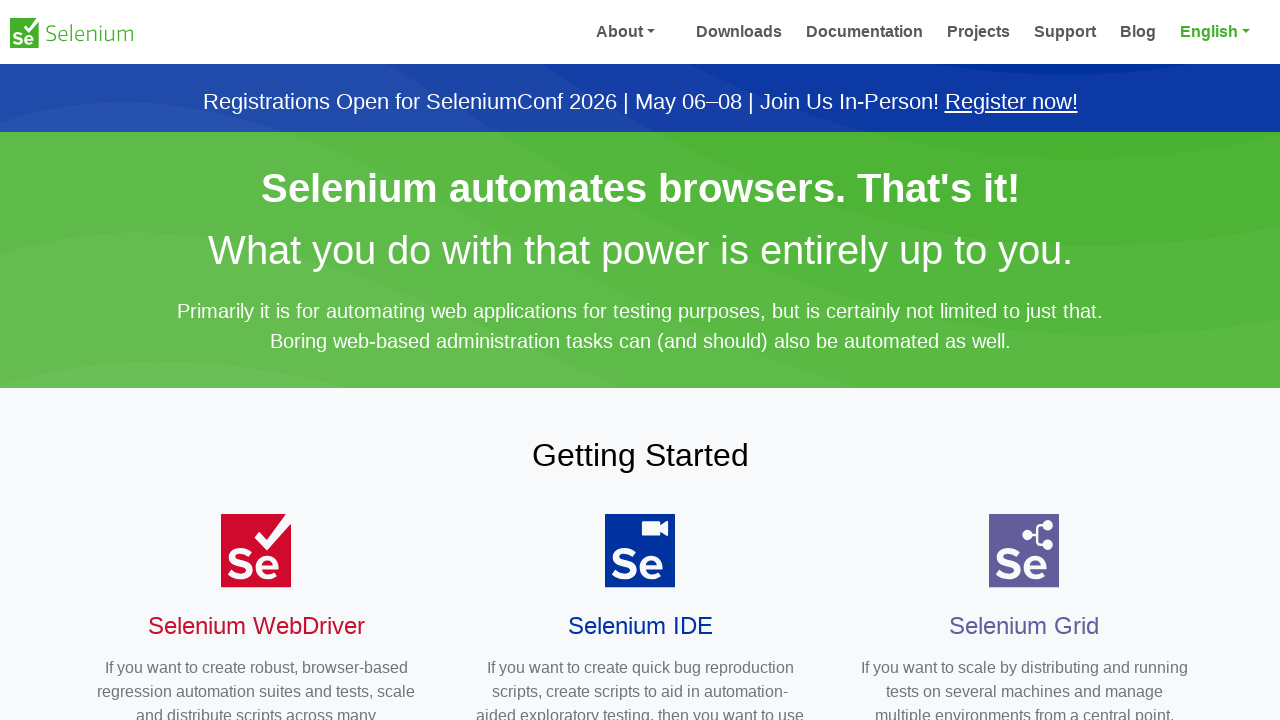

Maximized browser window to 1920x1080
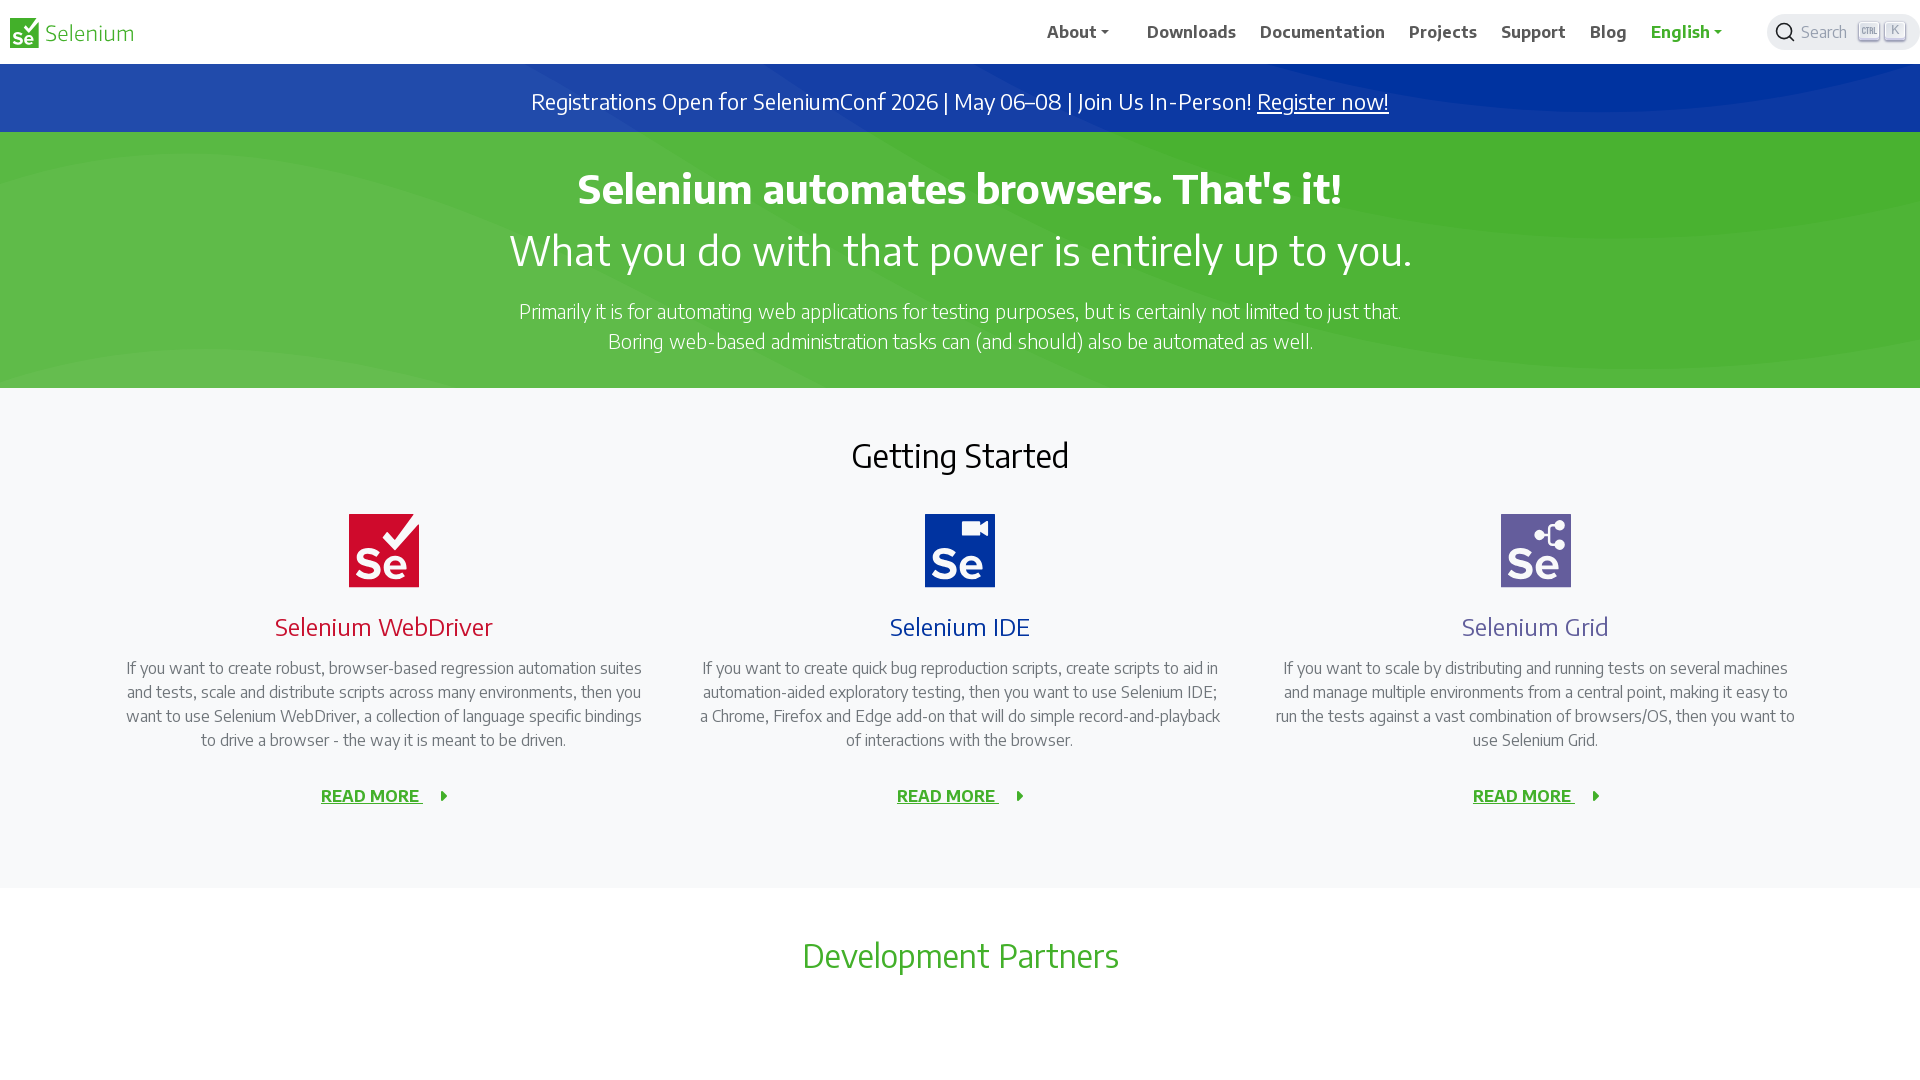

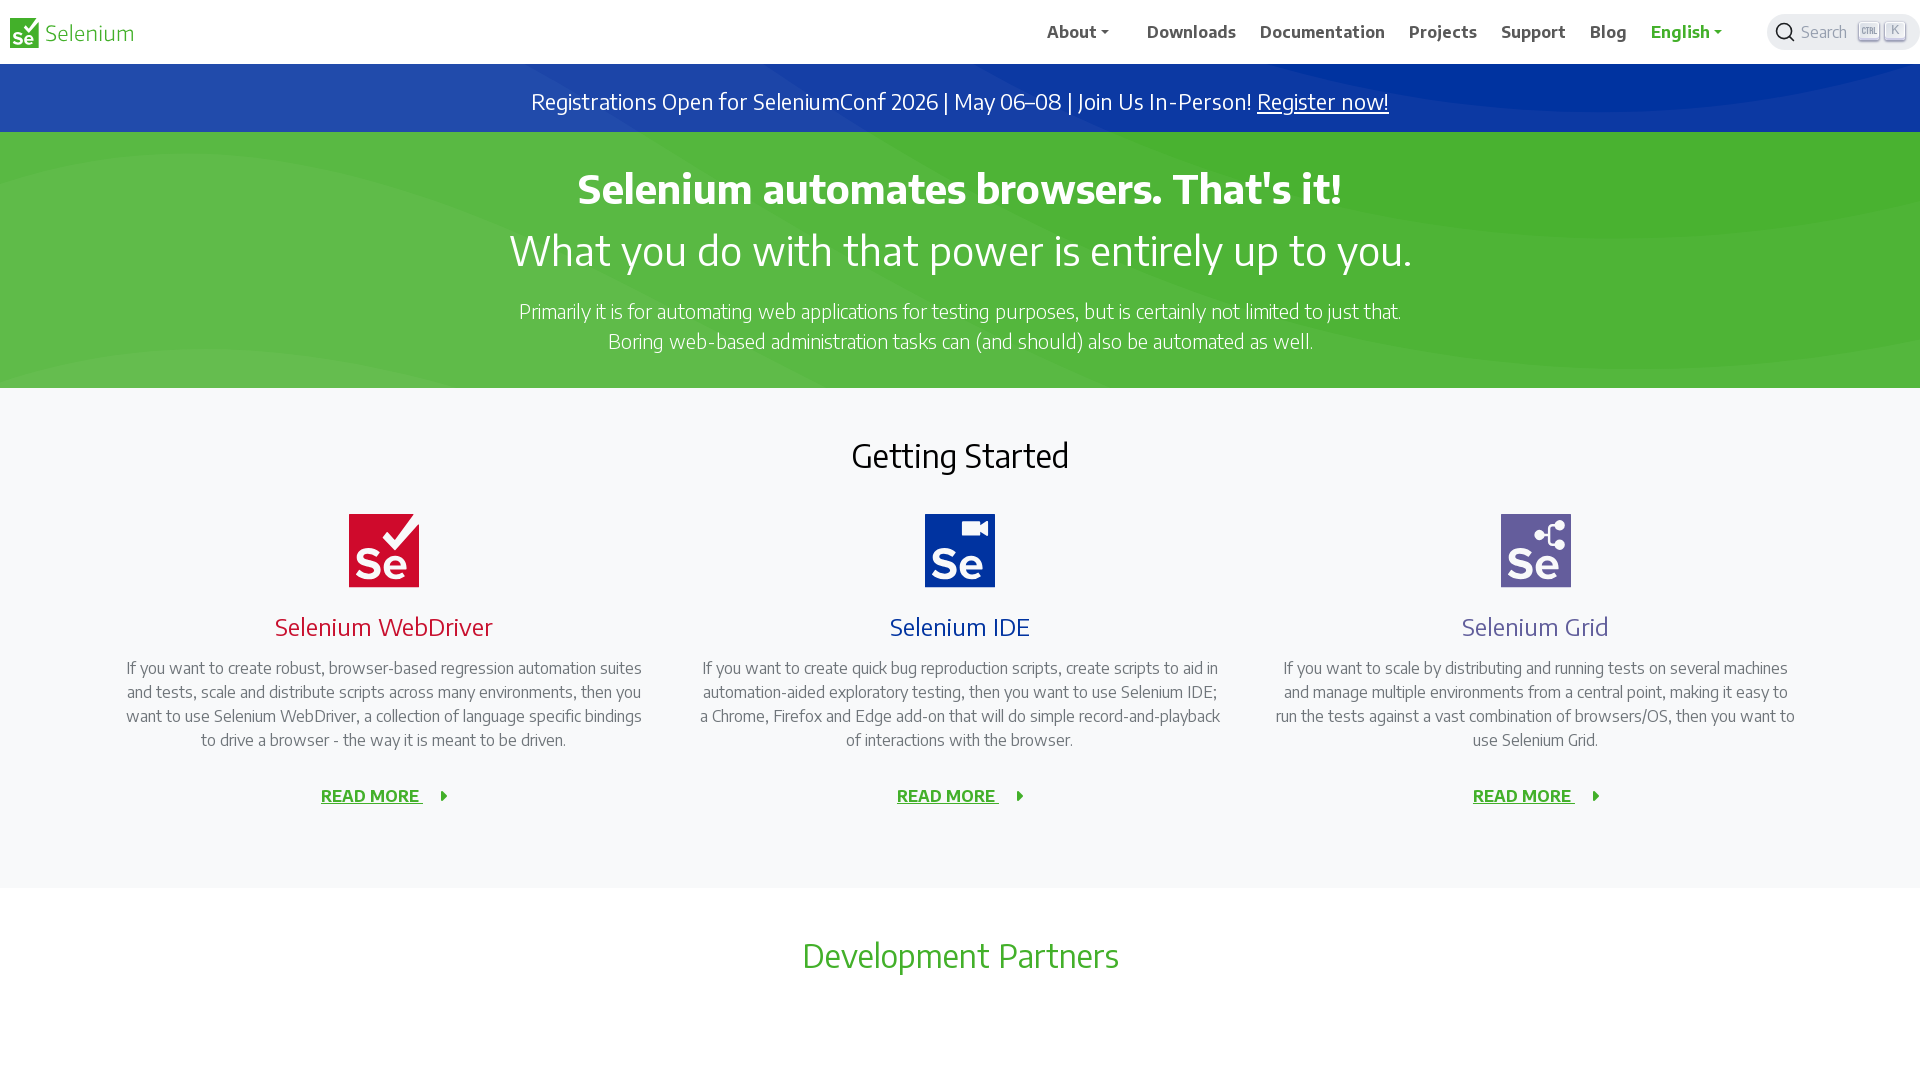